Tests filling out a practice registration form on DemoQA including personal details, date of birth selection, hobbies, address, and state/city dropdowns.

Starting URL: https://demoqa.com/automation-practice-form

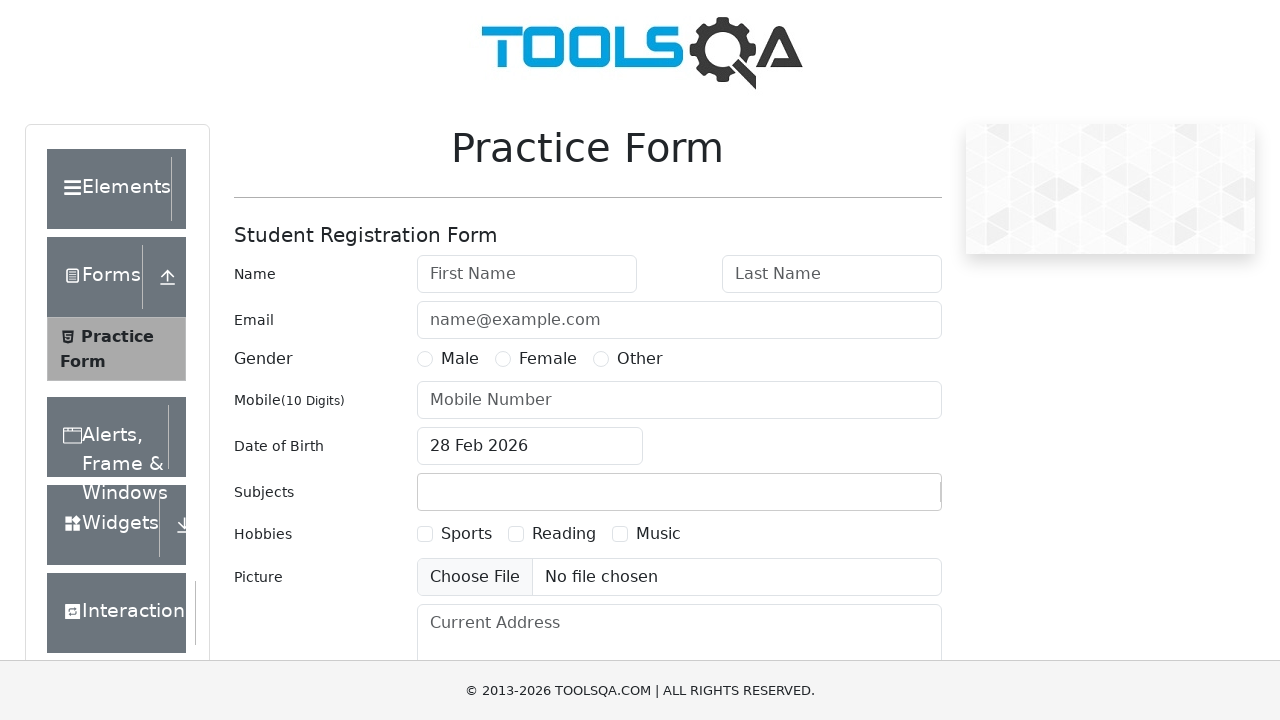

Filled first name field with 'Vamsi' on input#firstName
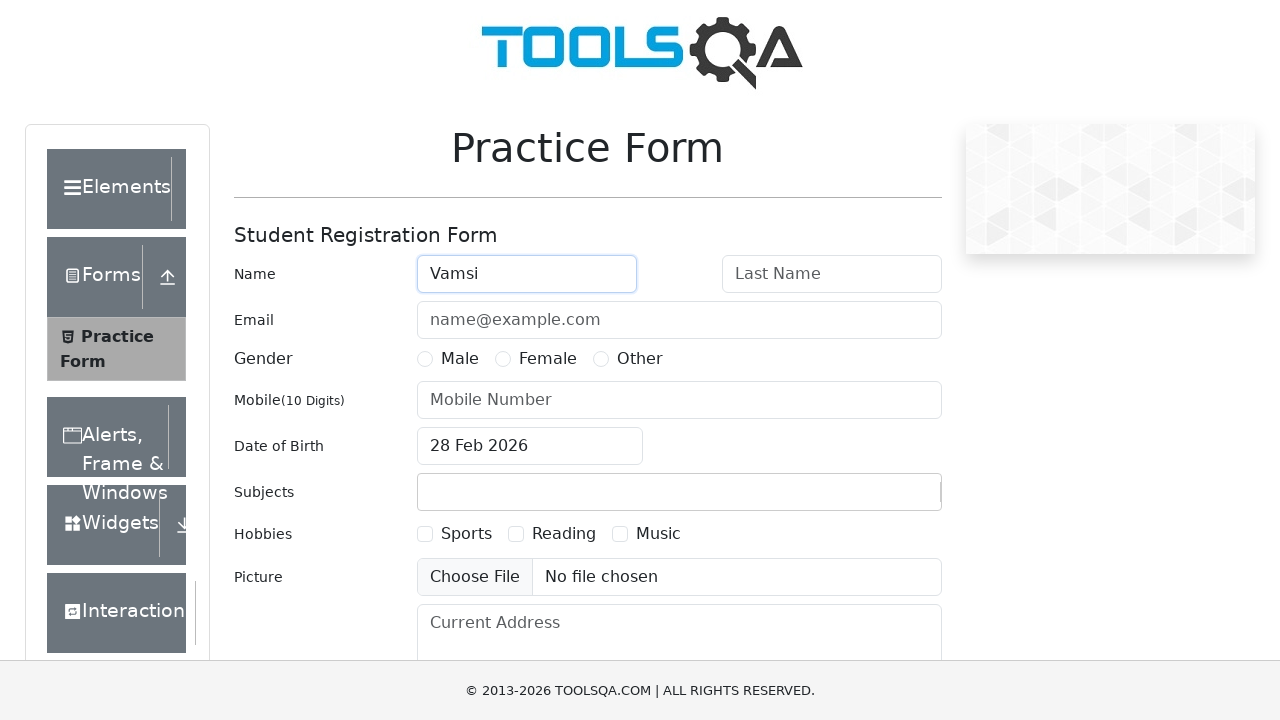

Filled last name field with 'Krishna' on input#lastName
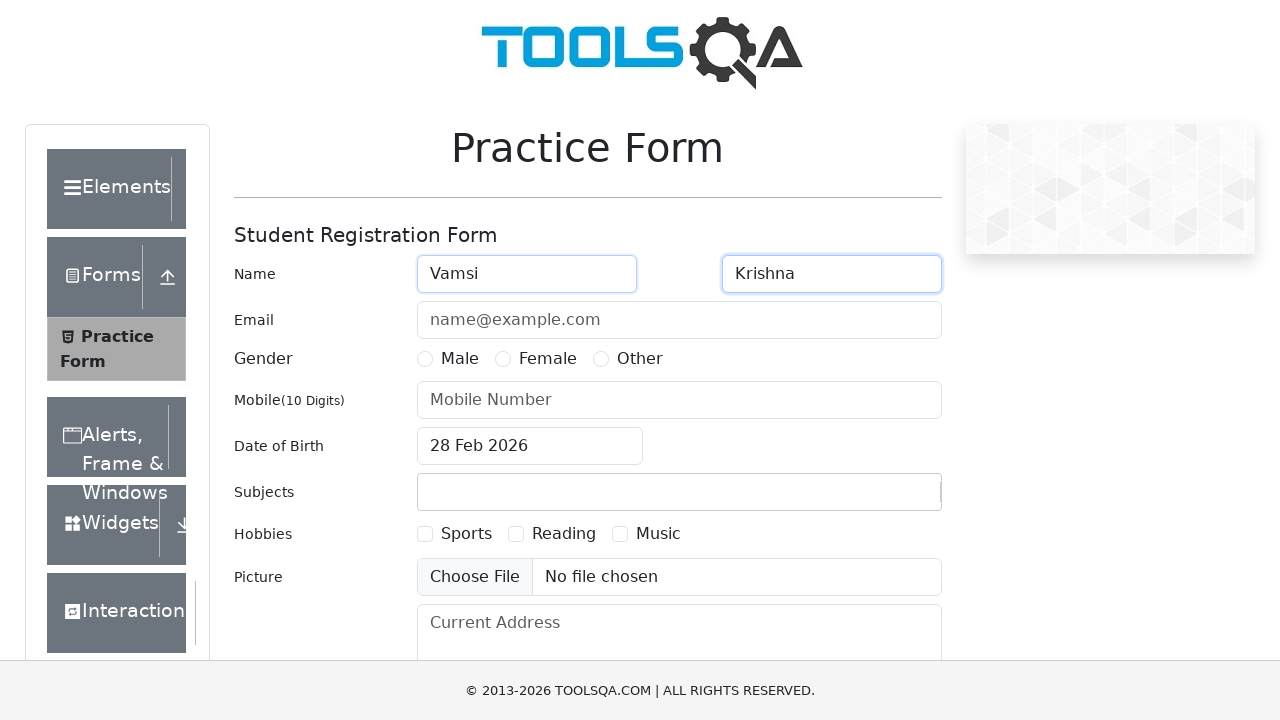

Filled email field with 'vamsi1903@yopmail.com' on input#userEmail
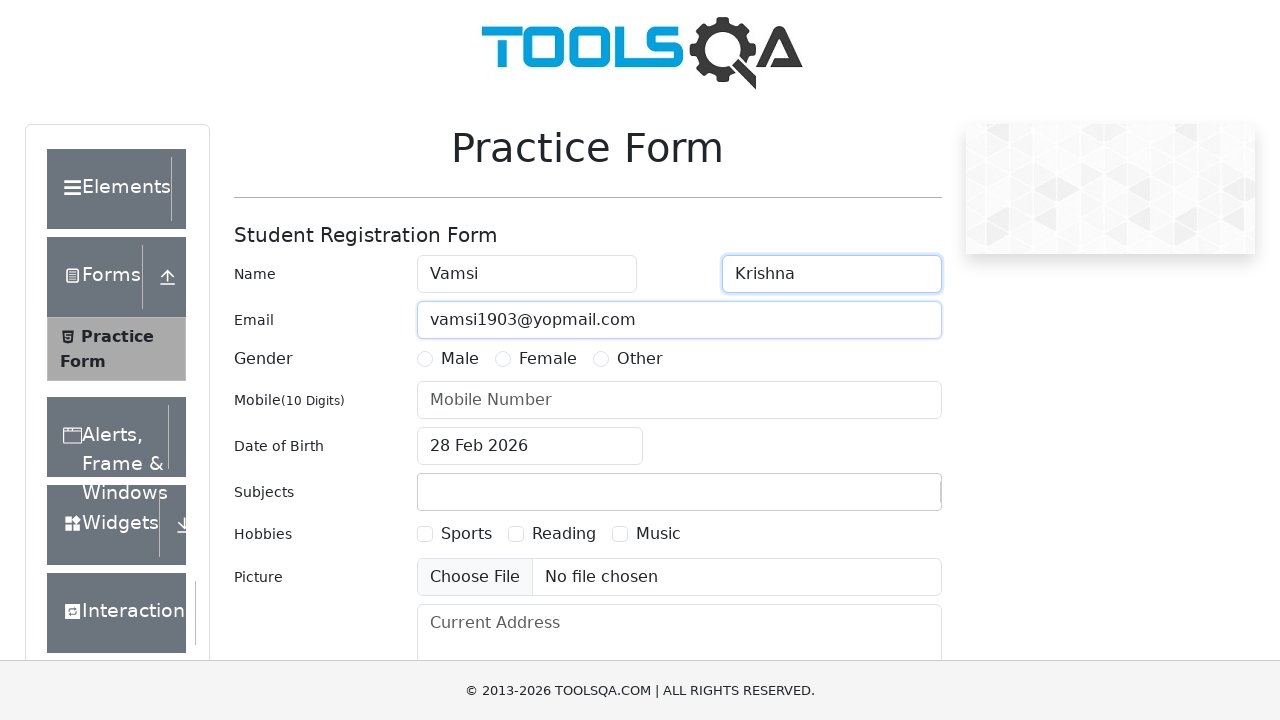

Selected Male gender option at (460, 359) on label[for='gender-radio-1']
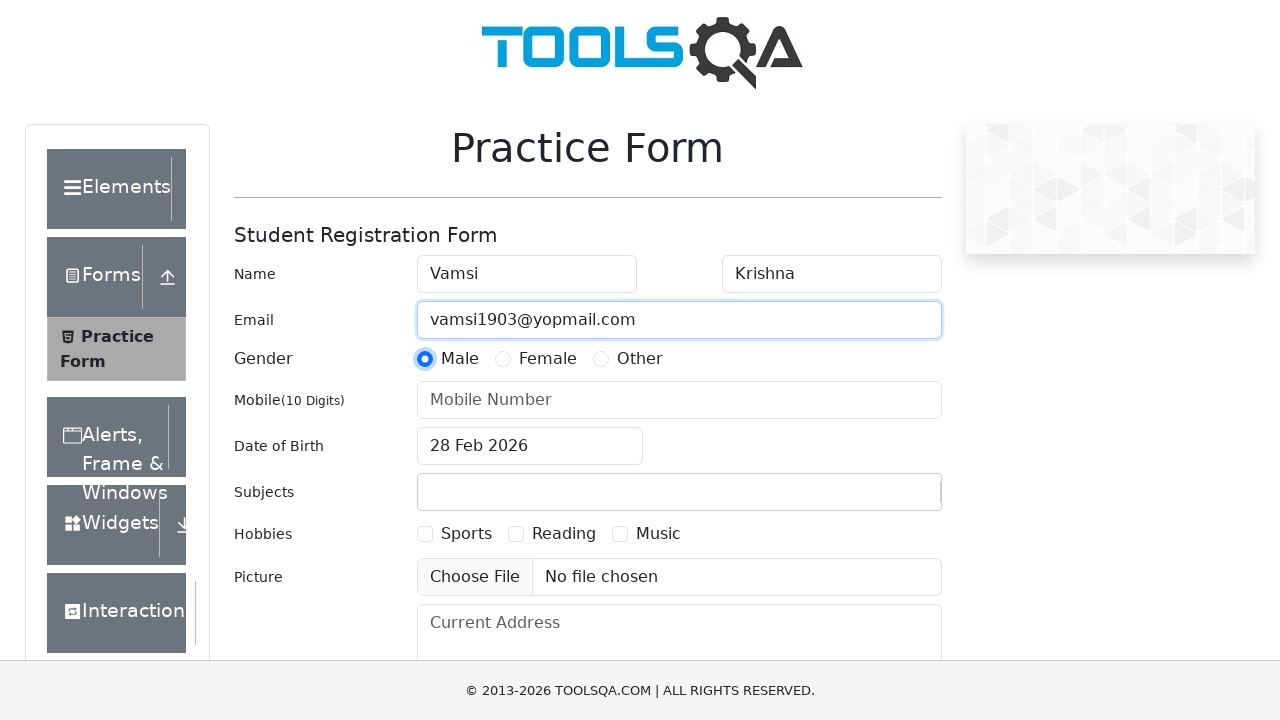

Filled mobile number field with '9121795499' on input#userNumber
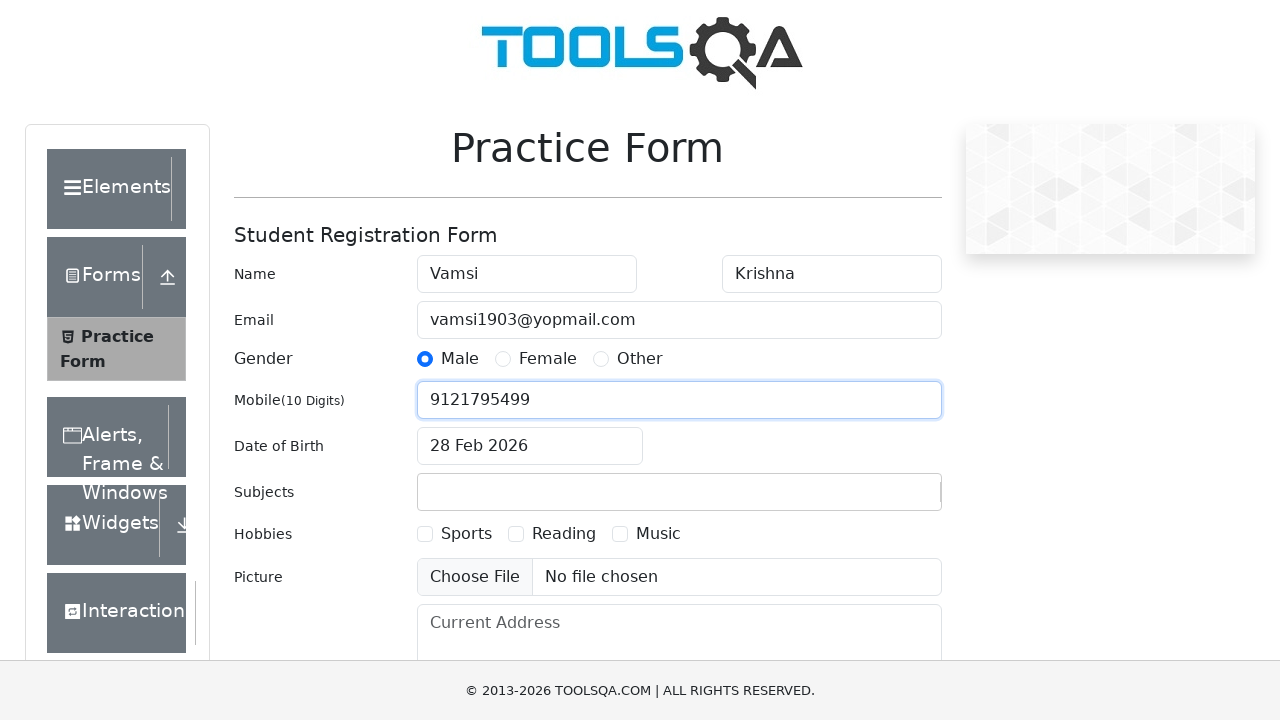

Clicked date of birth field to open date picker at (530, 446) on input#dateOfBirthInput
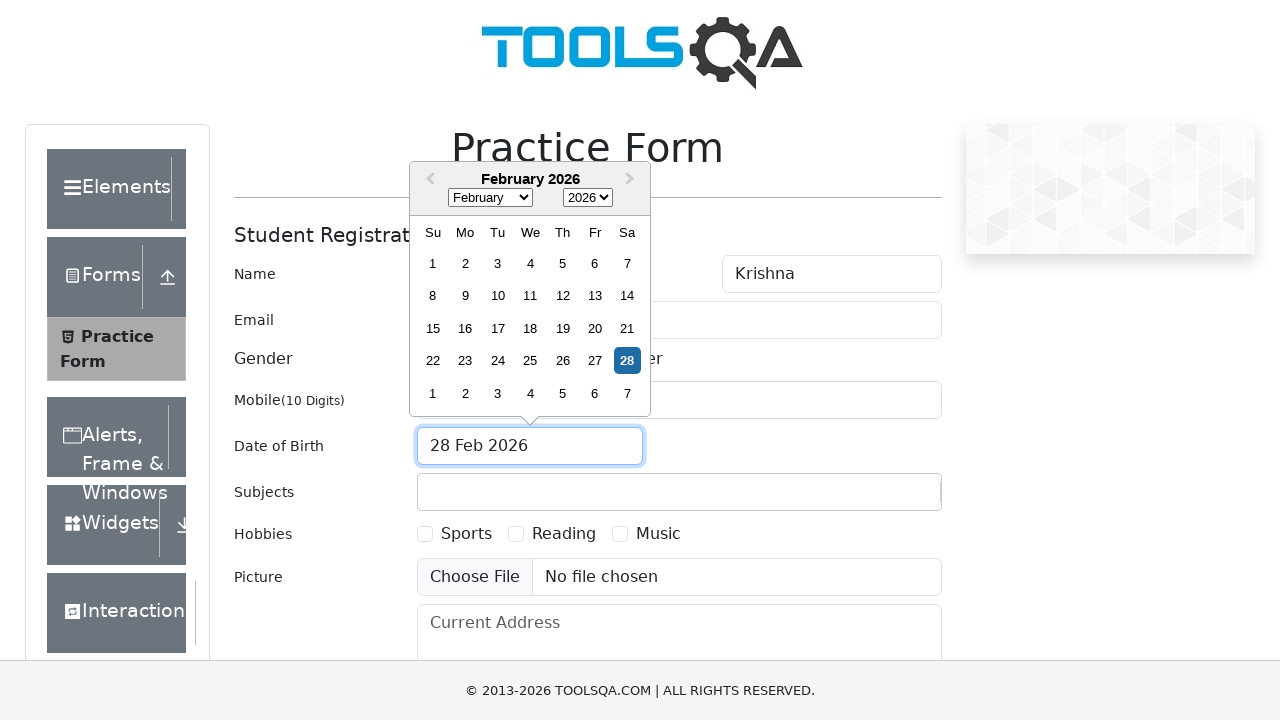

Selected April from month dropdown on select.react-datepicker__month-select
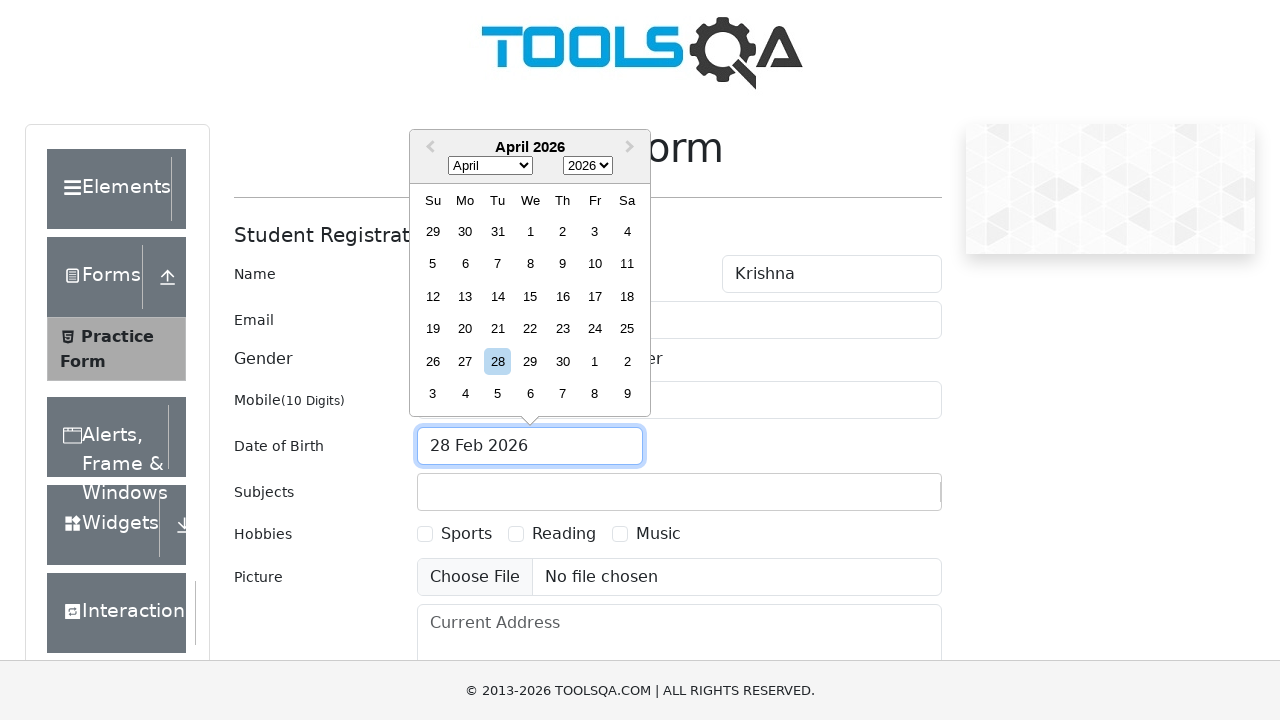

Selected 1998 from year dropdown on select.react-datepicker__year-select
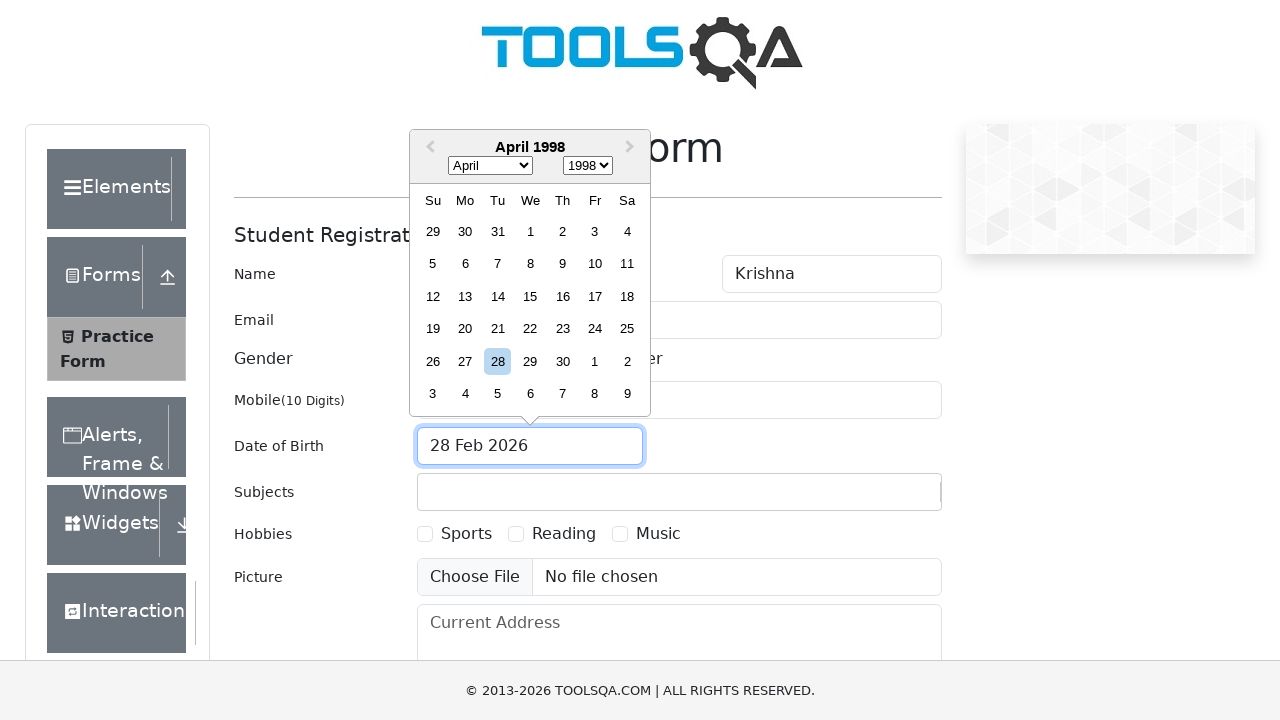

Selected day 3 from date picker at (595, 231) on div.react-datepicker__month div.react-datepicker__day--003:not(.react-datepicker
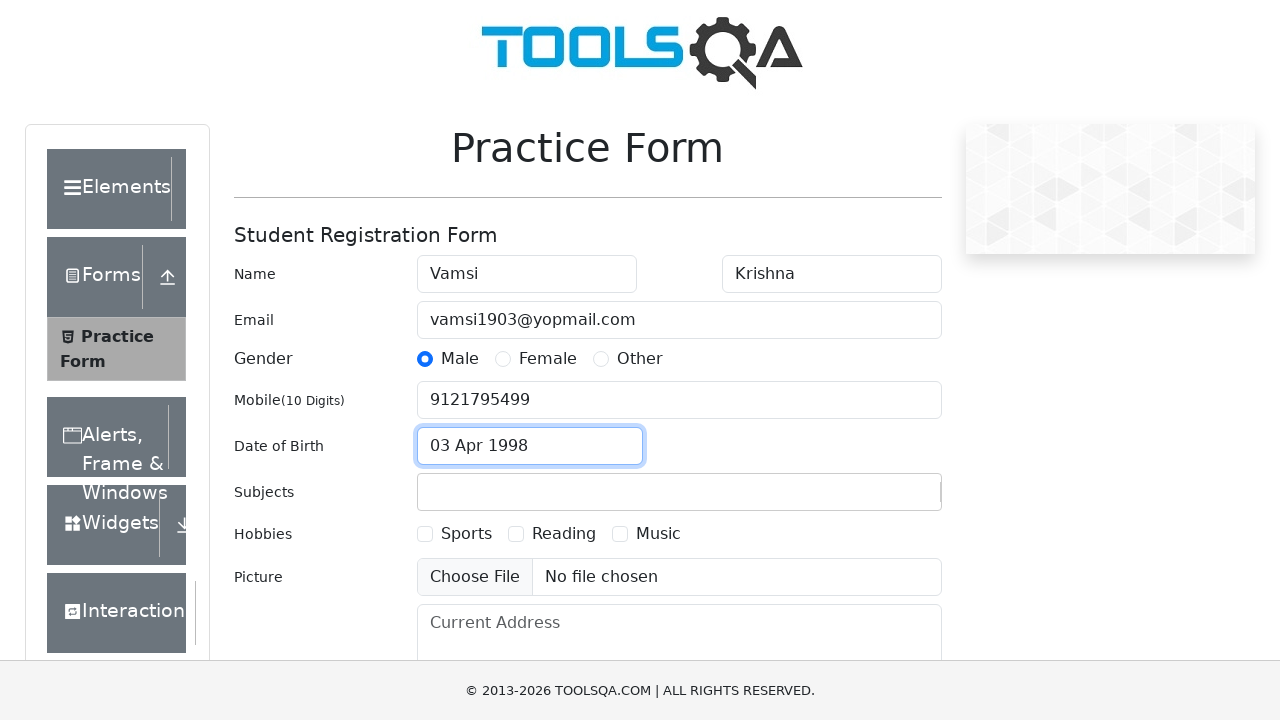

Filled subjects field with 'Selenium' on input#subjectsInput
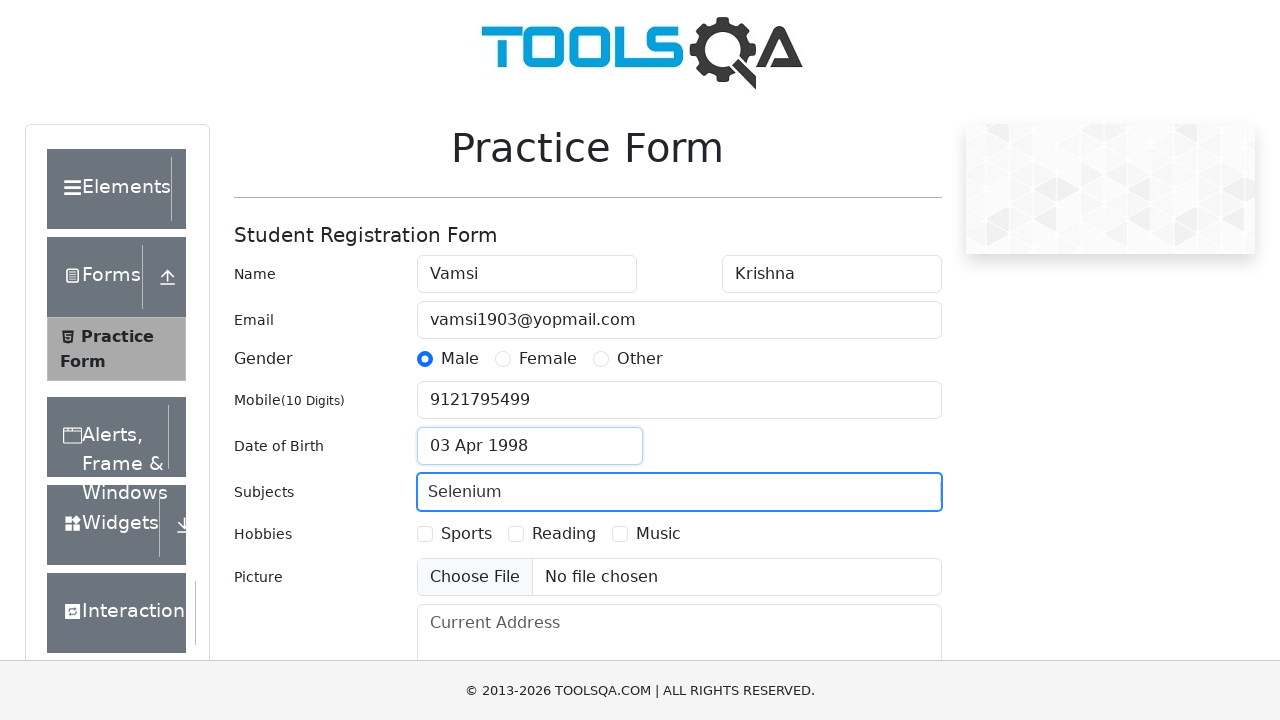

Pressed Escape to close subjects dropdown
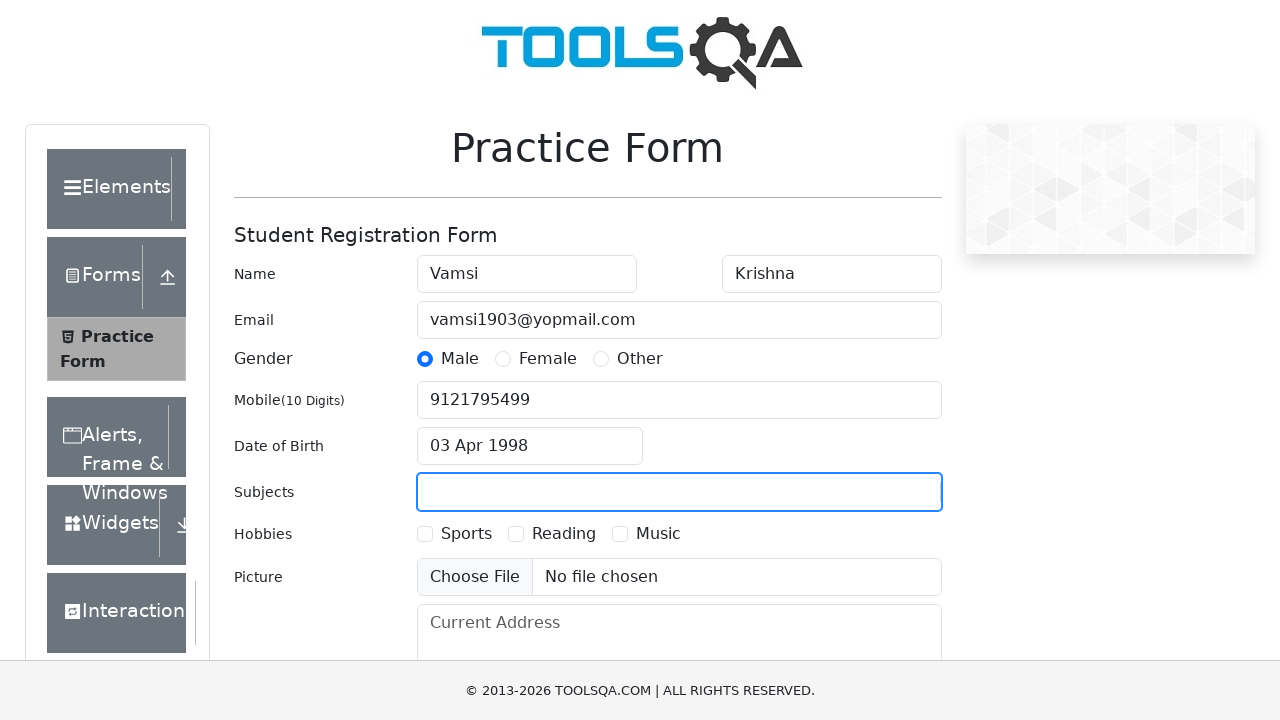

Selected Reading hobby checkbox at (564, 534) on label[for='hobbies-checkbox-2']
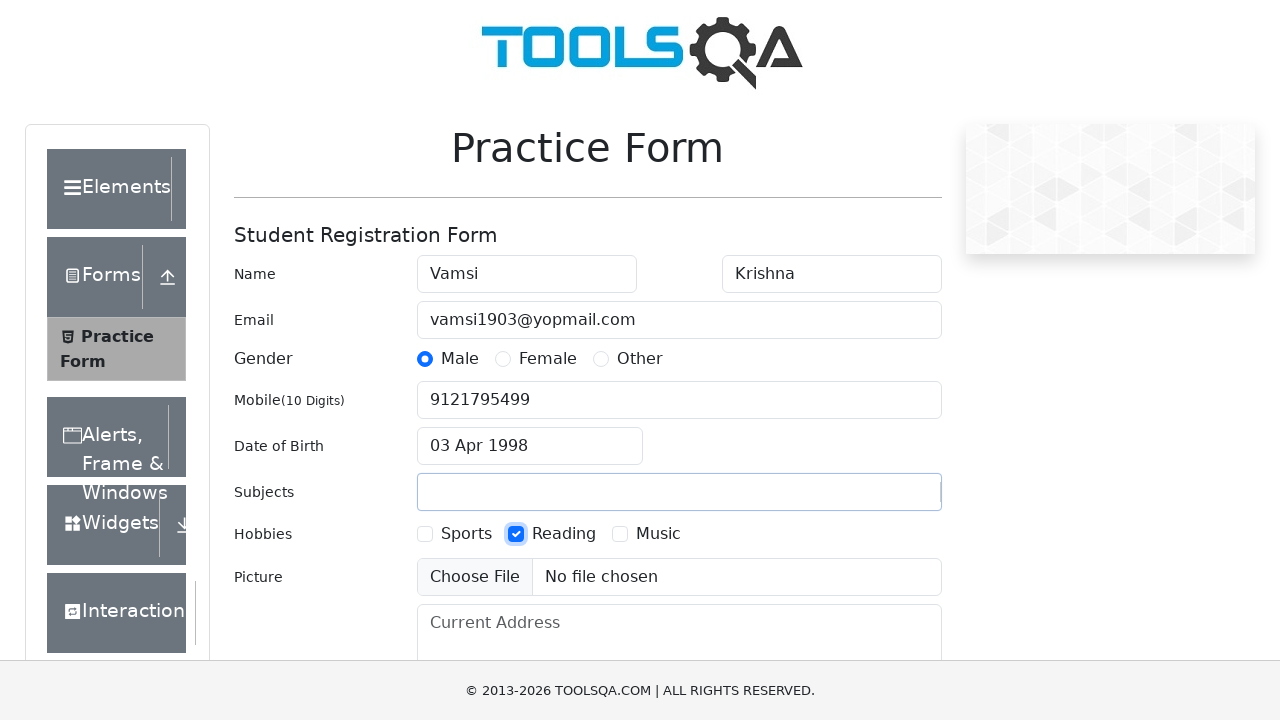

Filled current address field with 'Vijayawada' on textarea#currentAddress
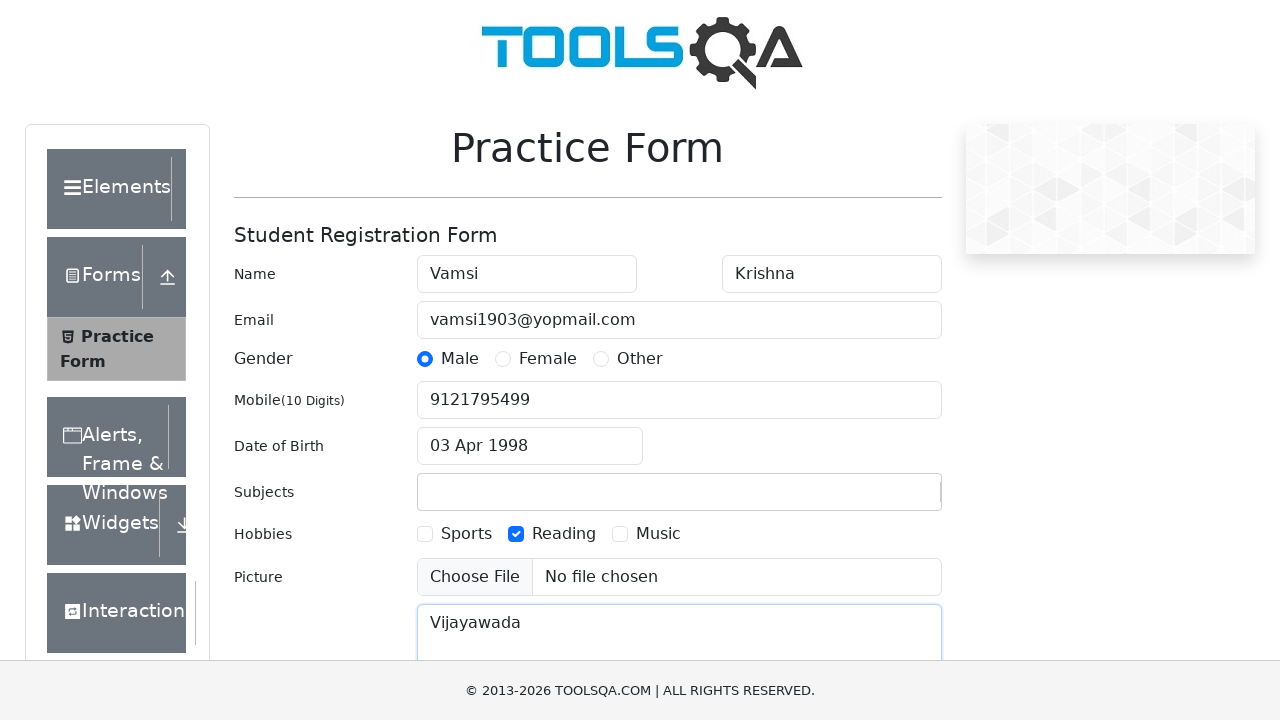

Clicked State dropdown to open it at (527, 437) on div#state
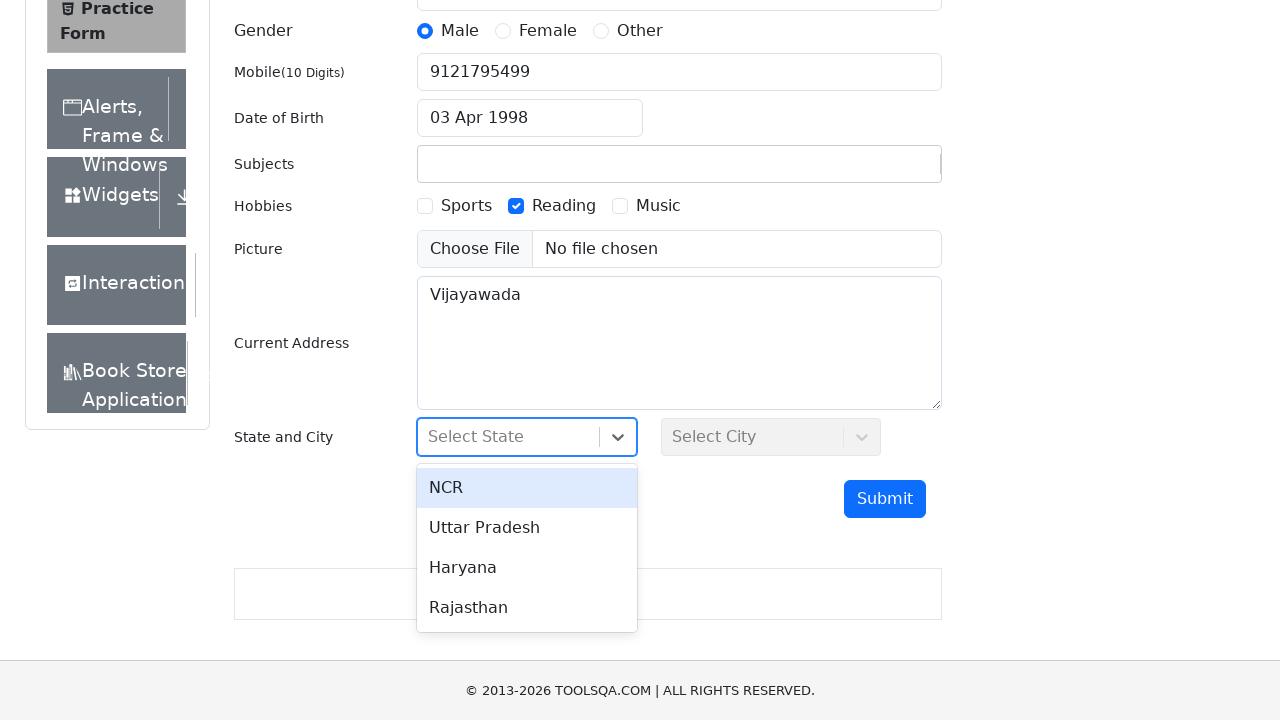

Pressed ArrowDown to navigate state options
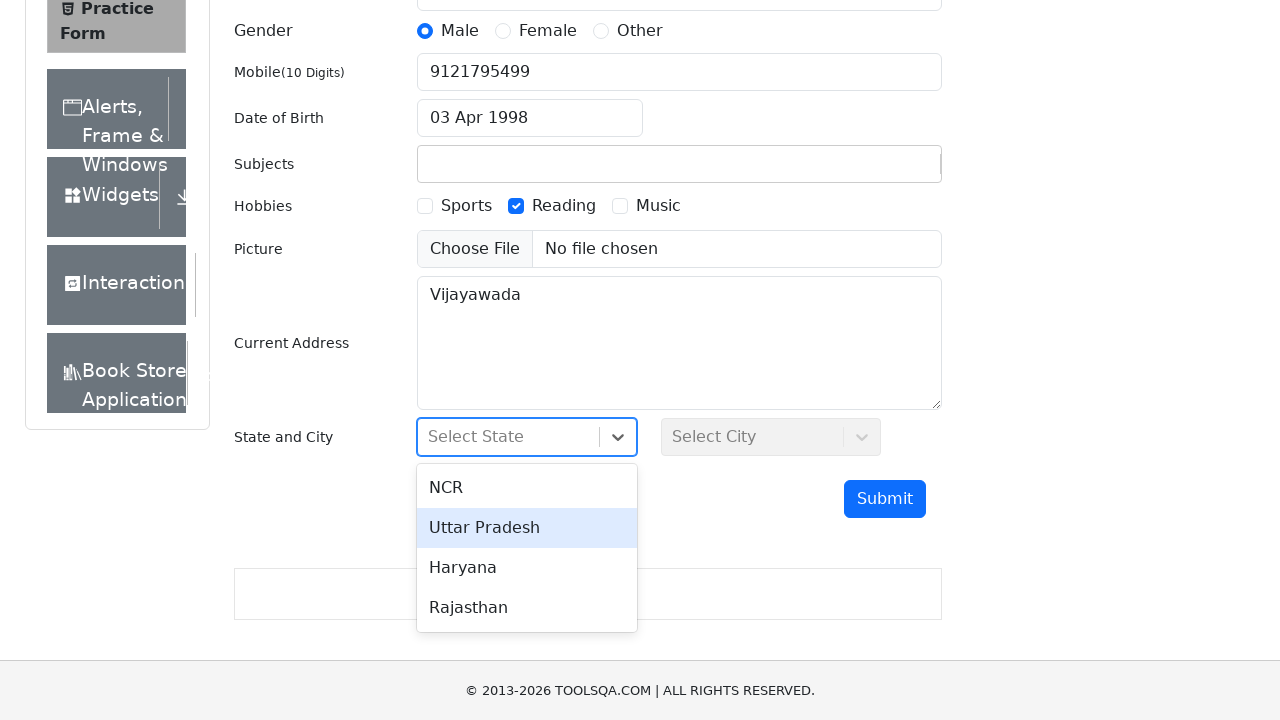

Pressed Enter to select state option
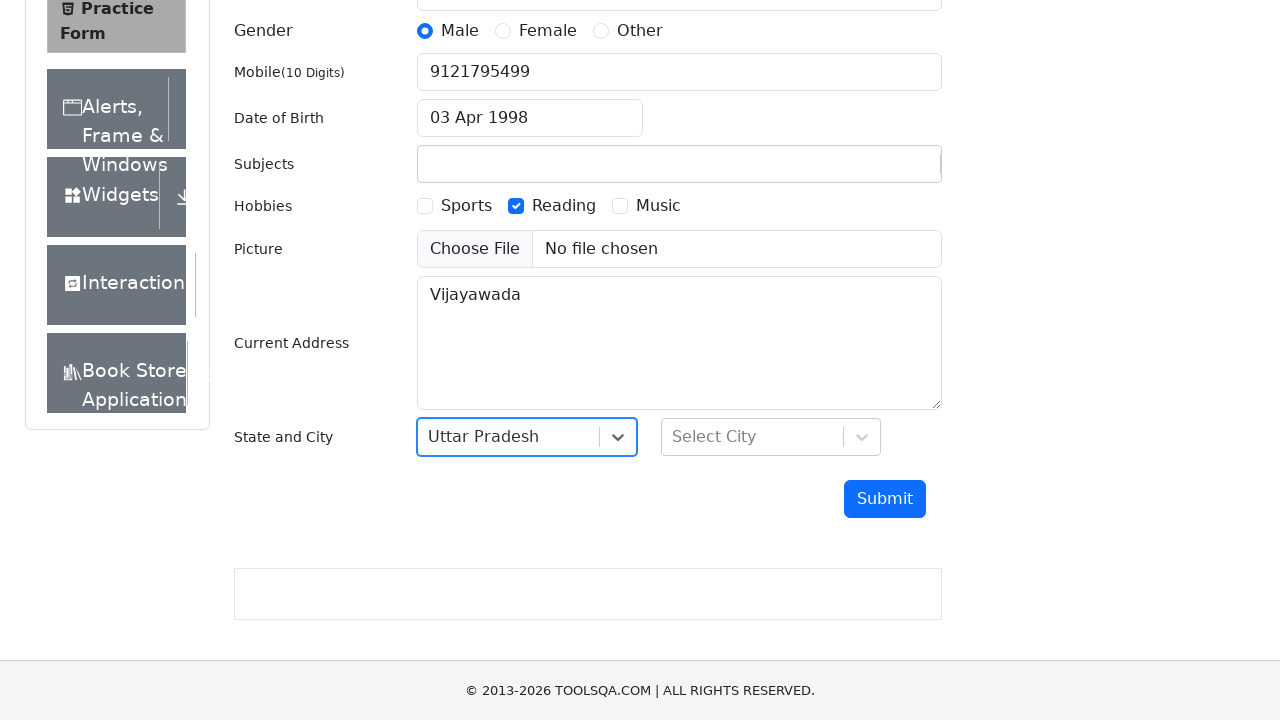

Clicked City dropdown to open it at (771, 437) on div#city
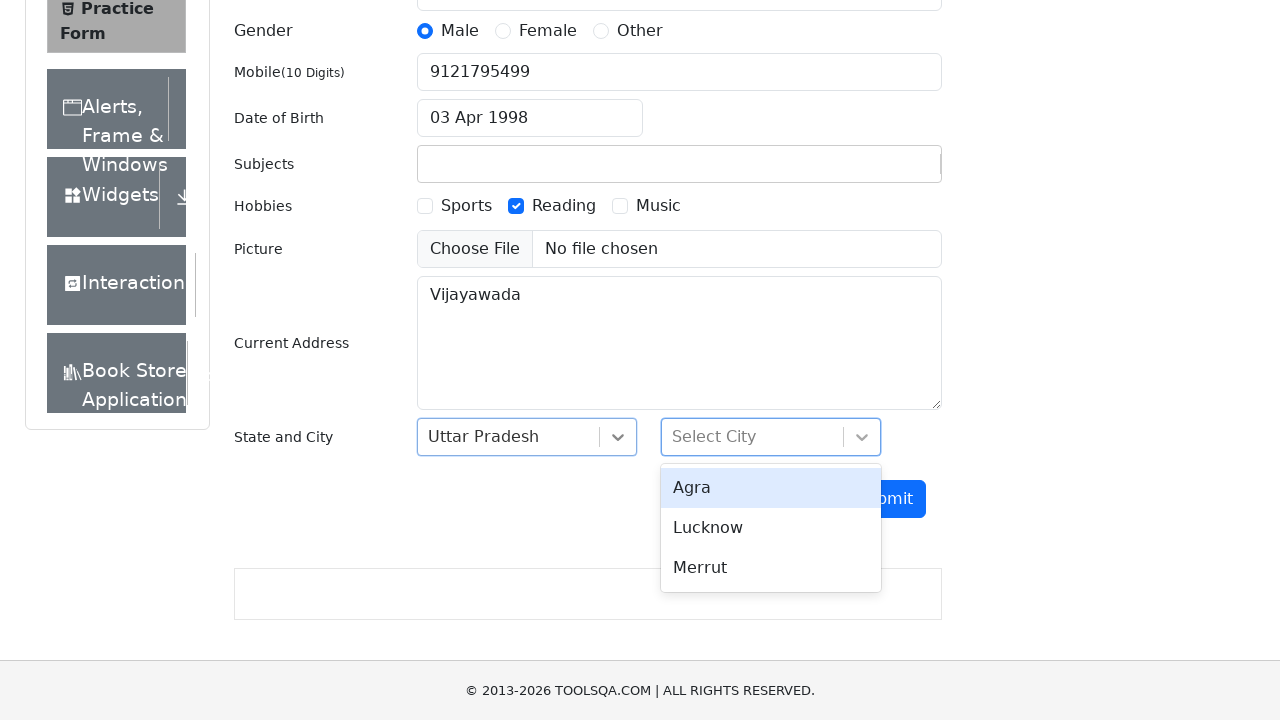

Pressed ArrowDown to navigate city options
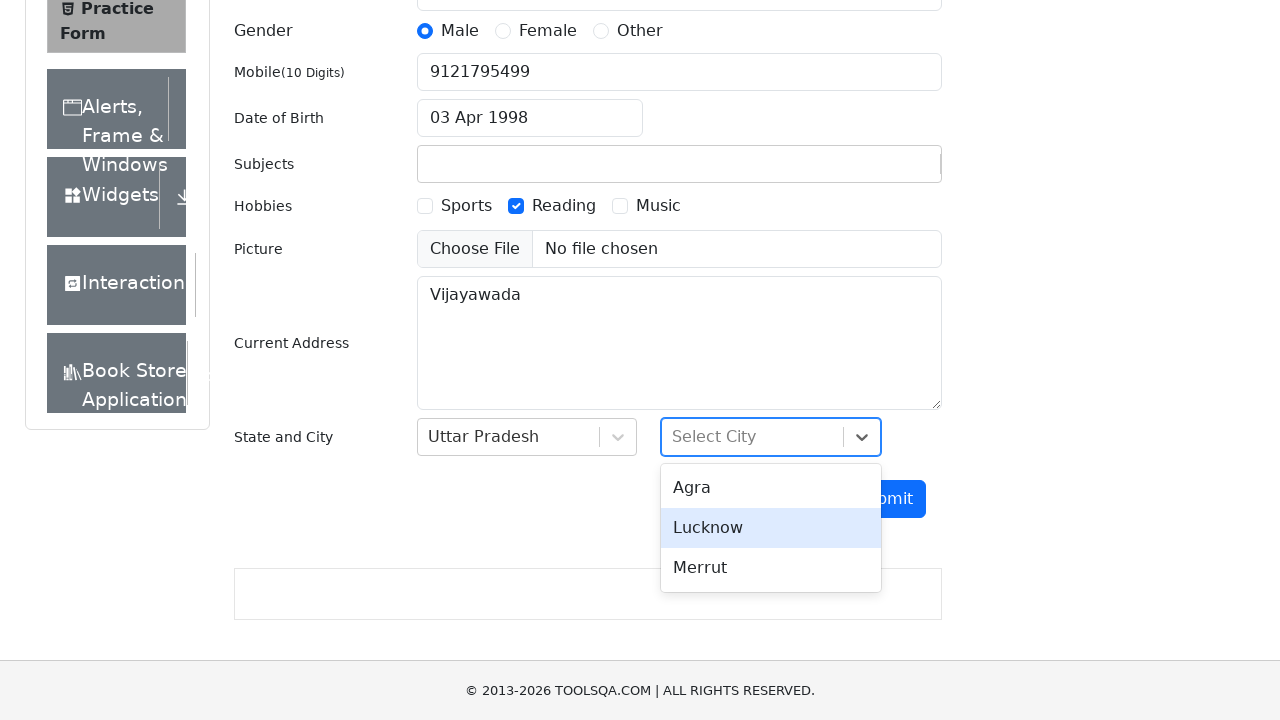

Pressed Enter to select city option
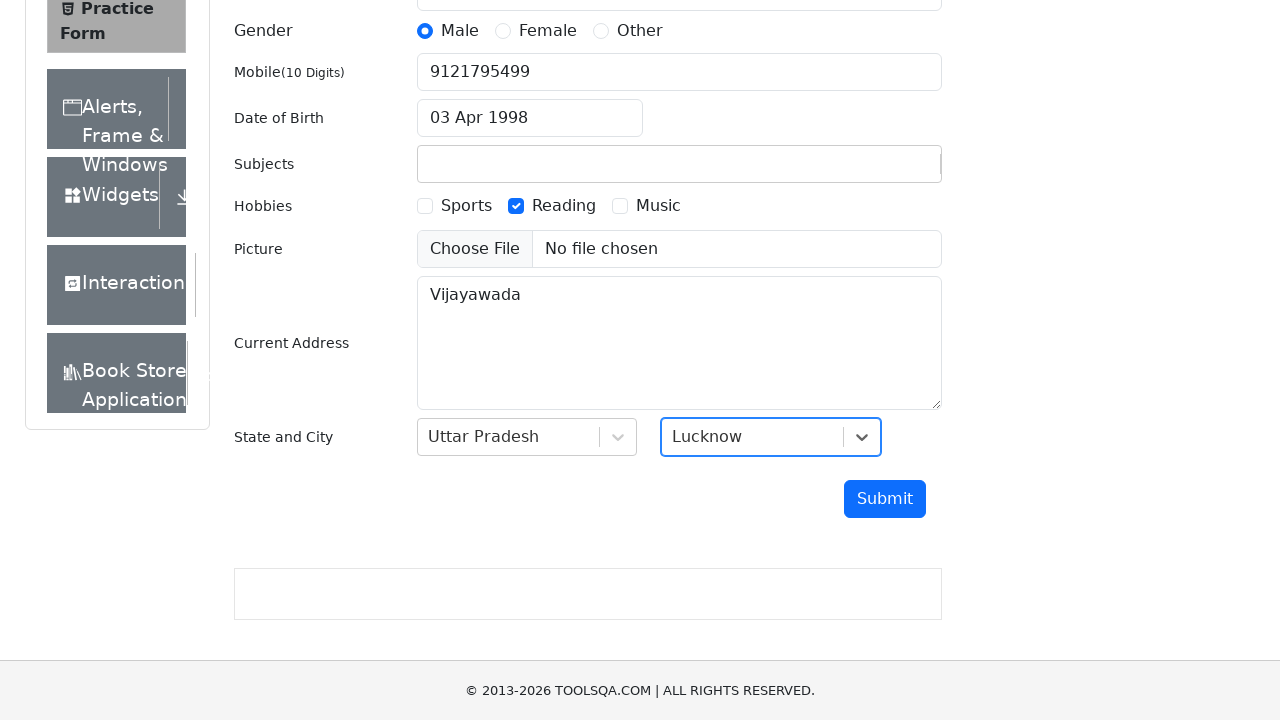

Clicked submit button to submit the registration form at (885, 499) on button#submit
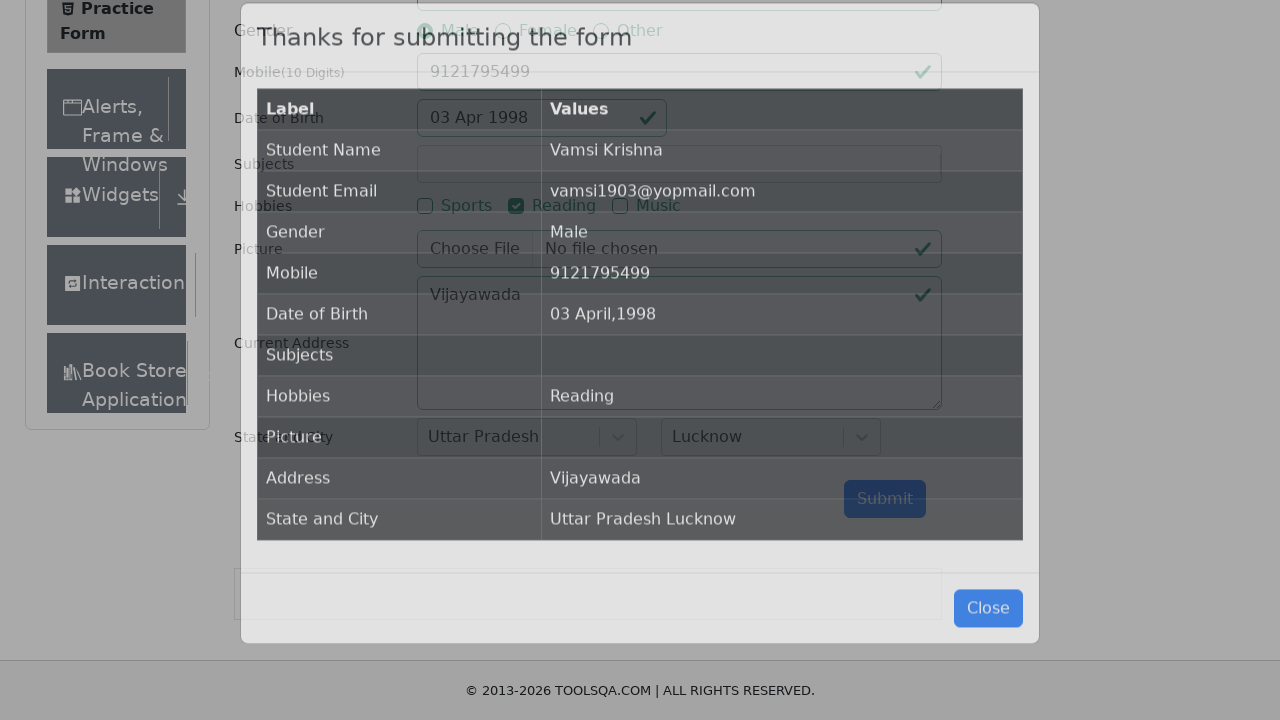

Waited for submission confirmation modal to appear
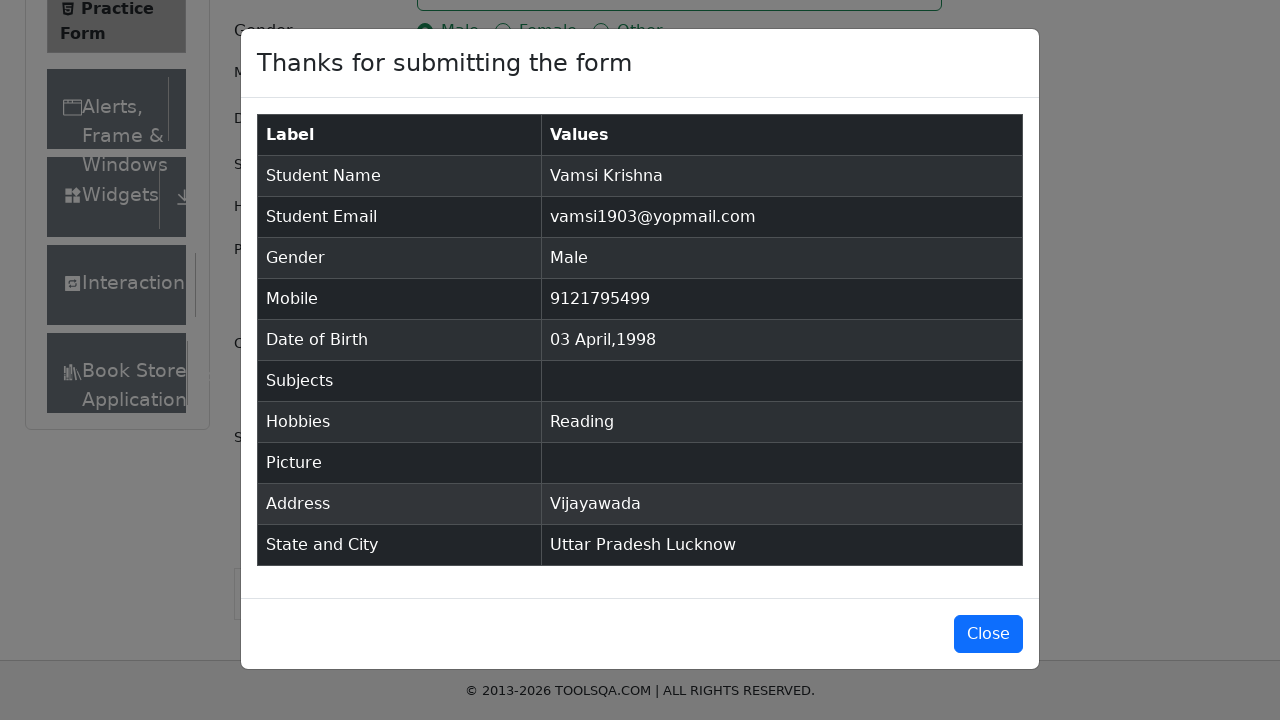

Clicked close button to dismiss the confirmation modal at (988, 634) on button#closeLargeModal
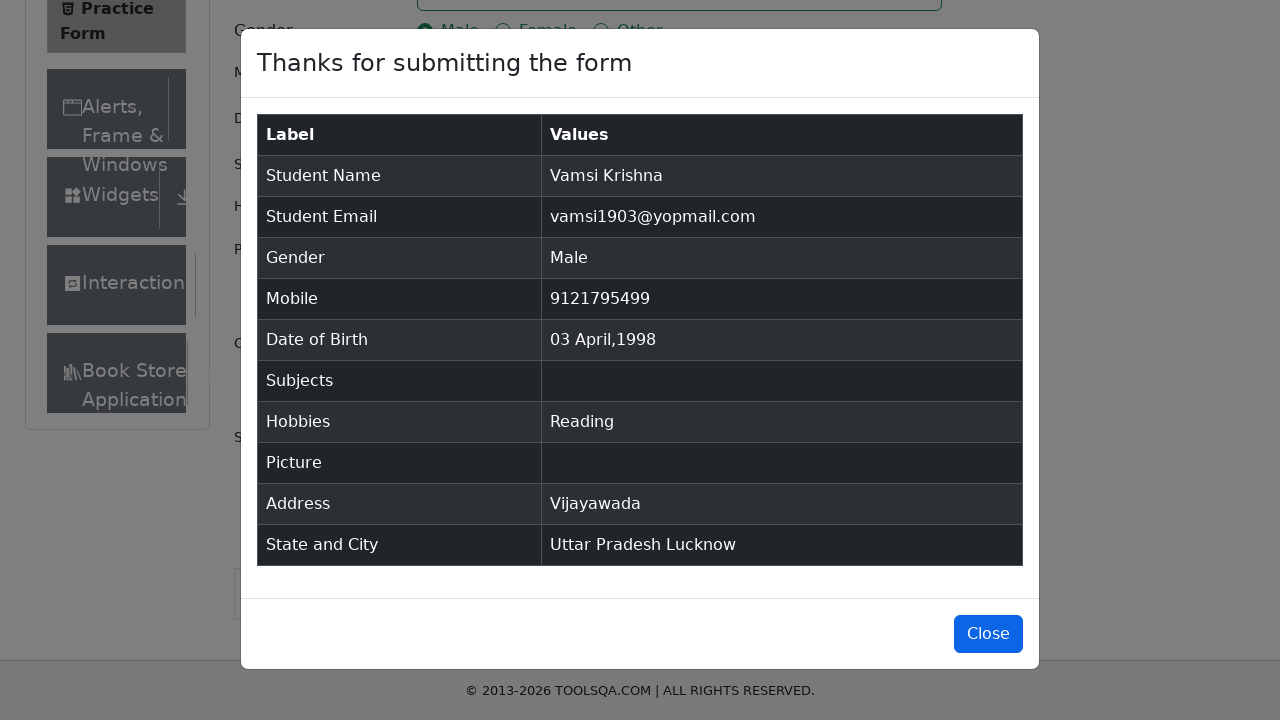

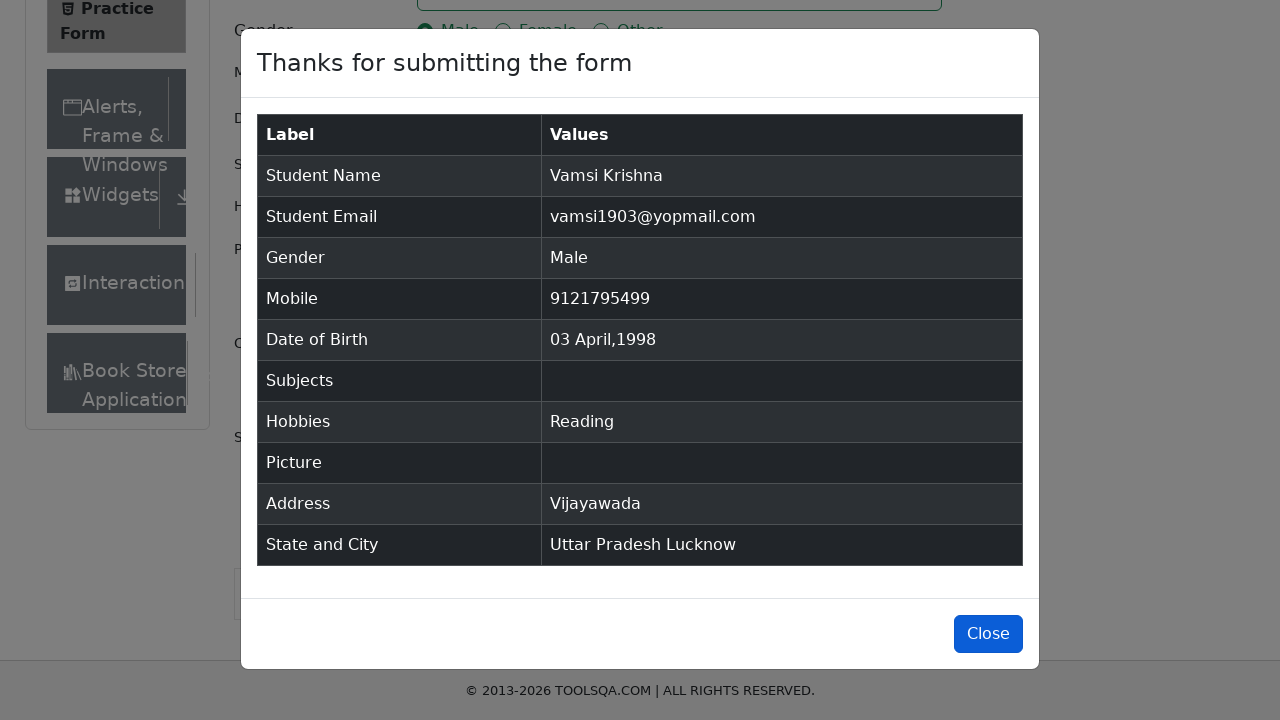